Tests the autosuggest/autocomplete dropdown functionality by typing a partial text "ind" and selecting "India" from the suggested options

Starting URL: https://rahulshettyacademy.com/dropdownsPractise/

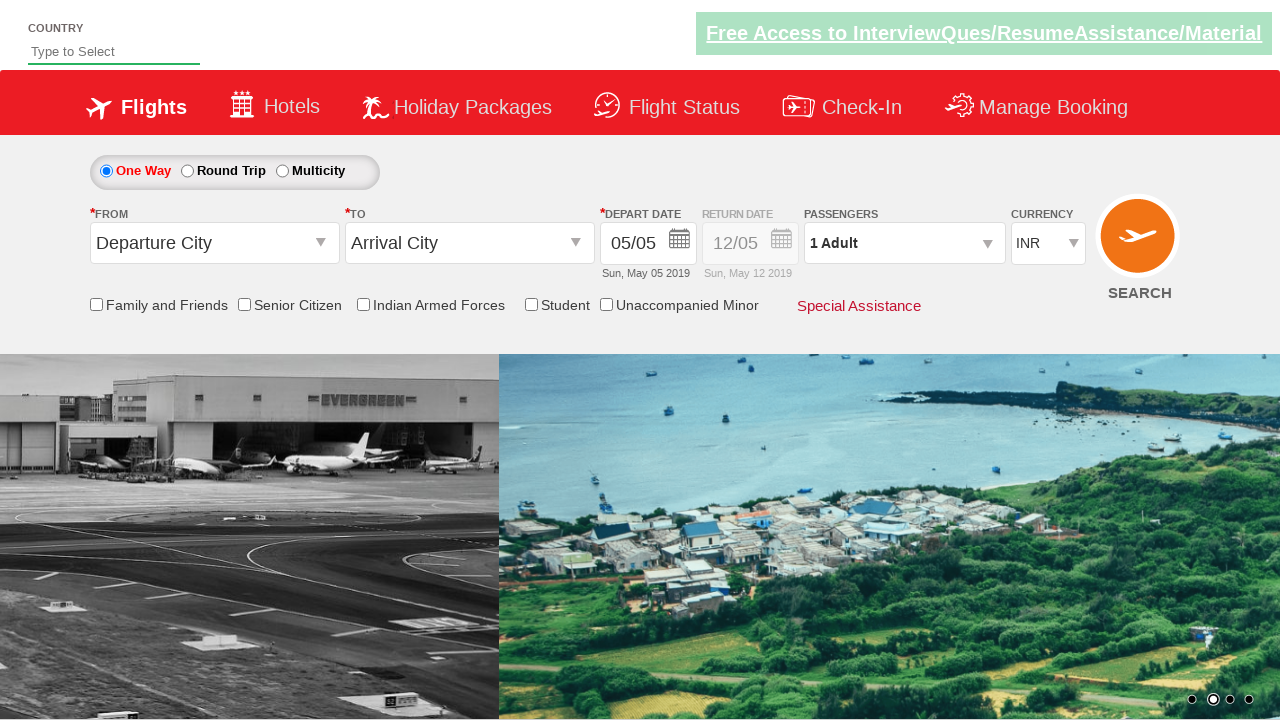

Typed 'ind' in autosuggest input field on #autosuggest
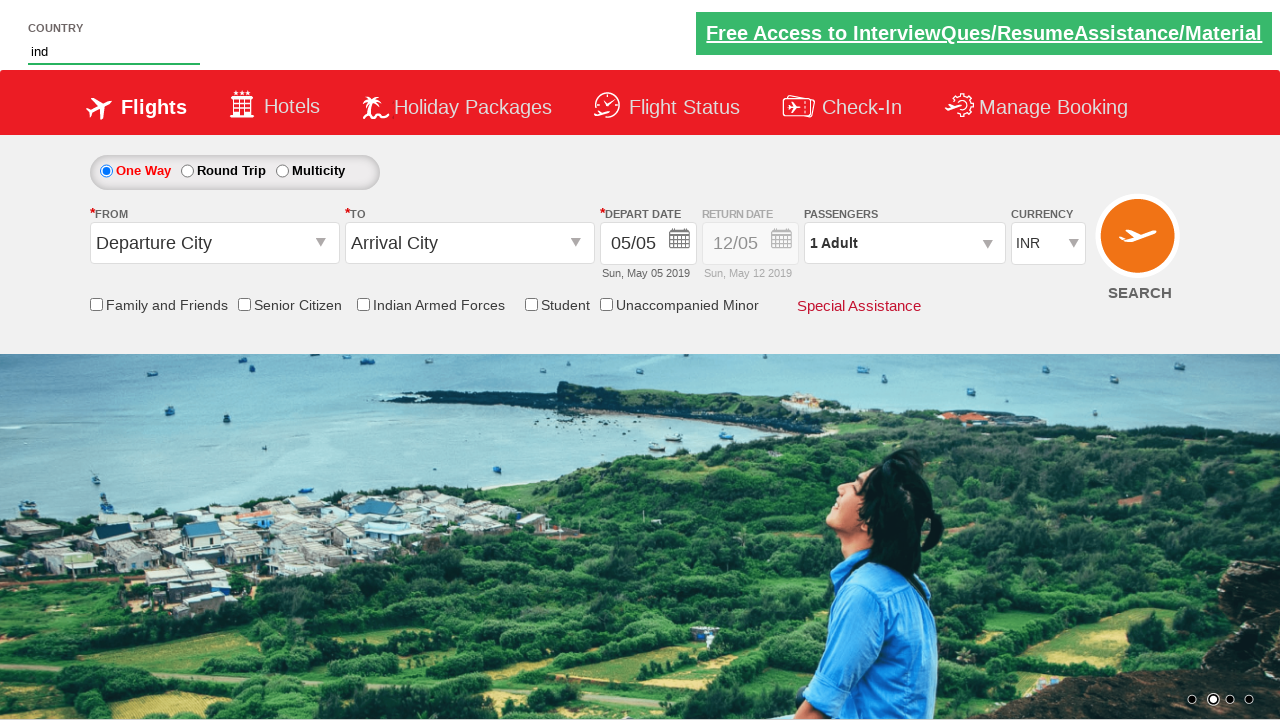

Autocomplete suggestions dropdown appeared
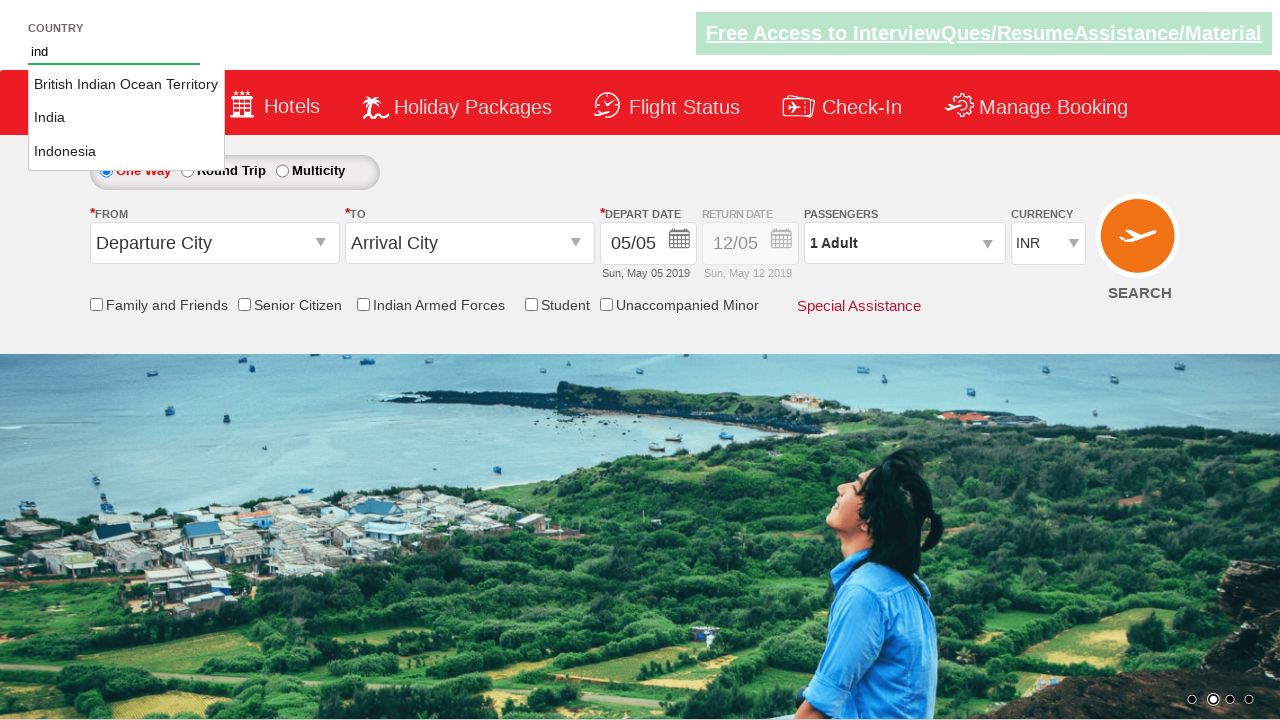

Retrieved all autocomplete suggestion options
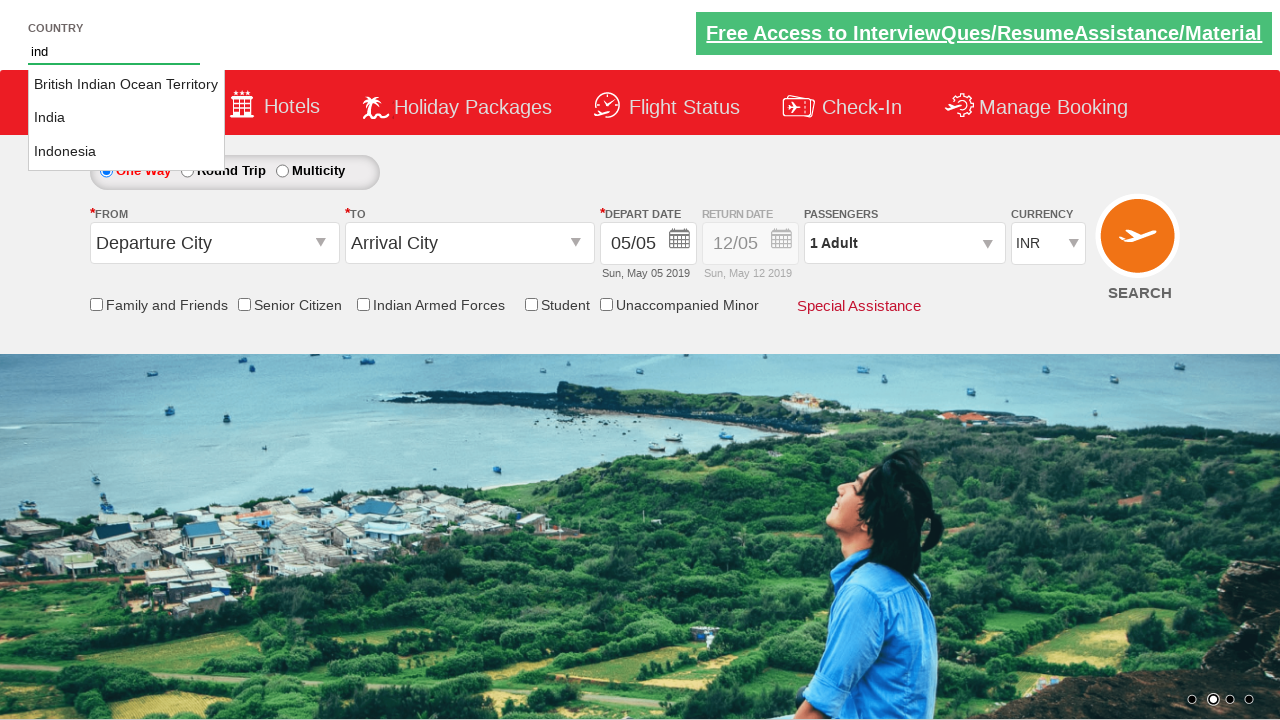

Selected 'India' from autosuggest dropdown at (126, 118) on li.ui-menu-item a >> nth=1
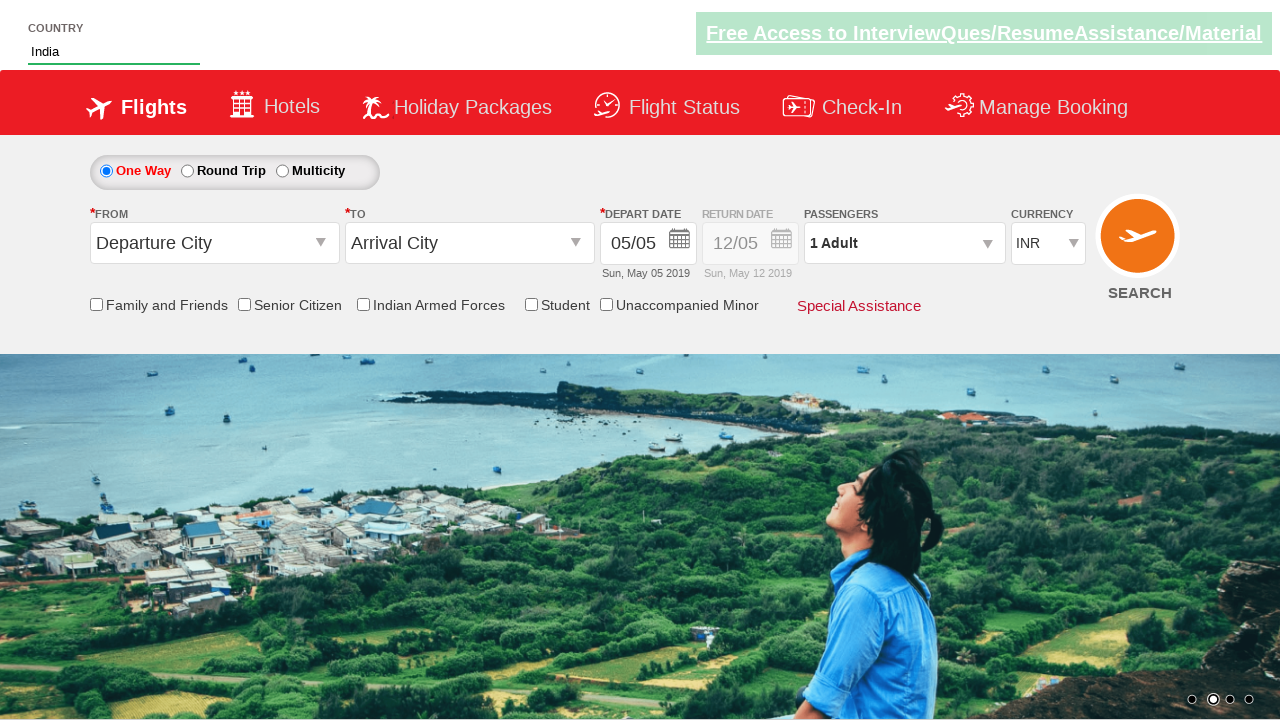

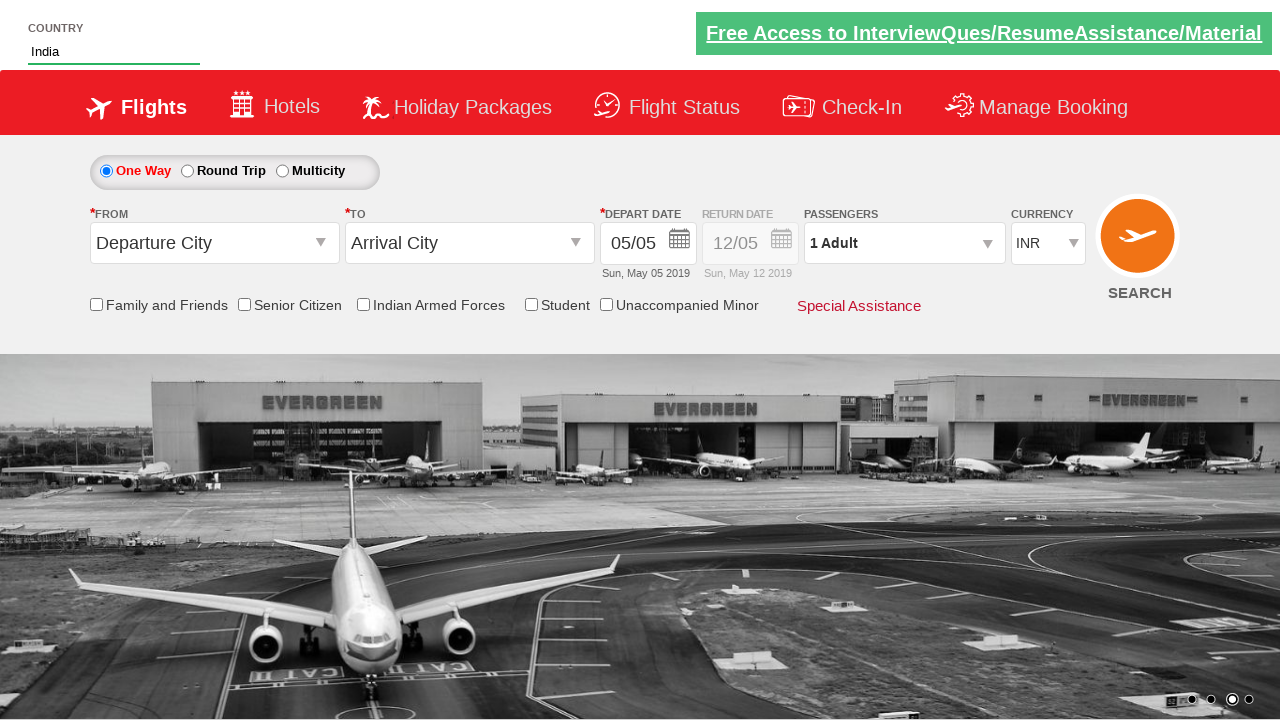